Tests that the currently applied filter is highlighted in the navigation

Starting URL: https://demo.playwright.dev/todomvc

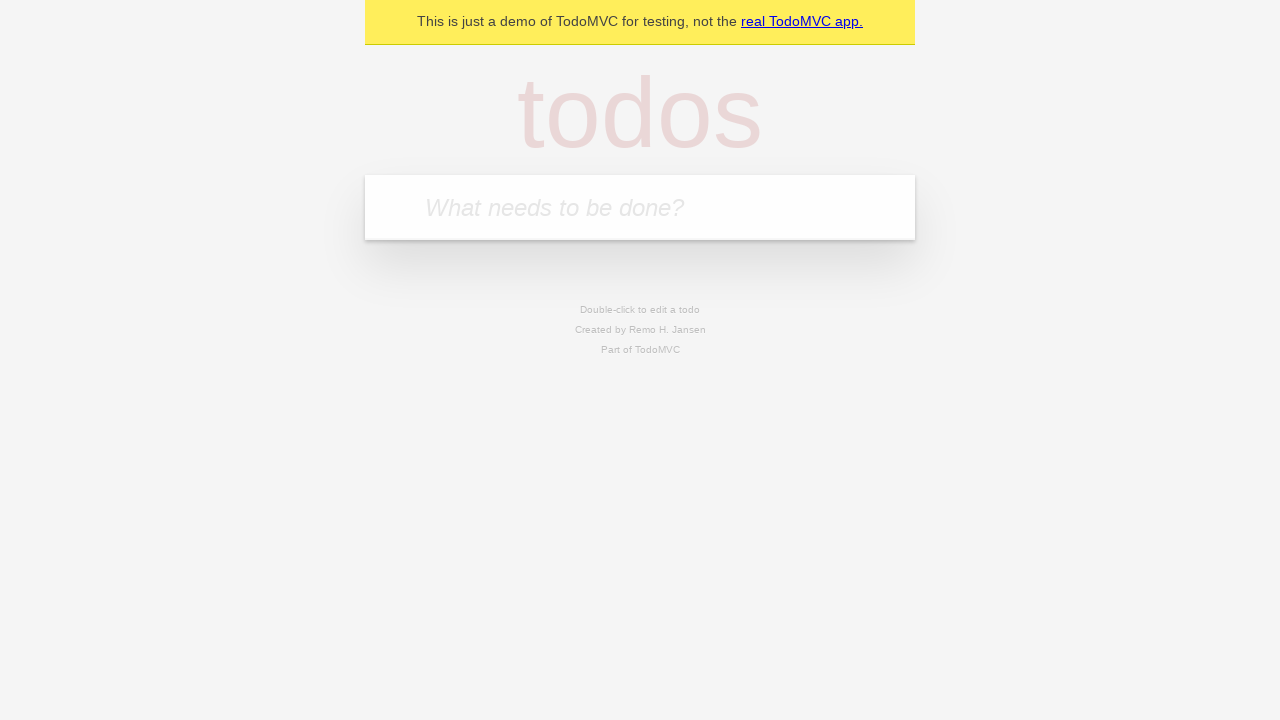

Filled todo input with 'buy some cheese' on internal:attr=[placeholder="What needs to be done?"i]
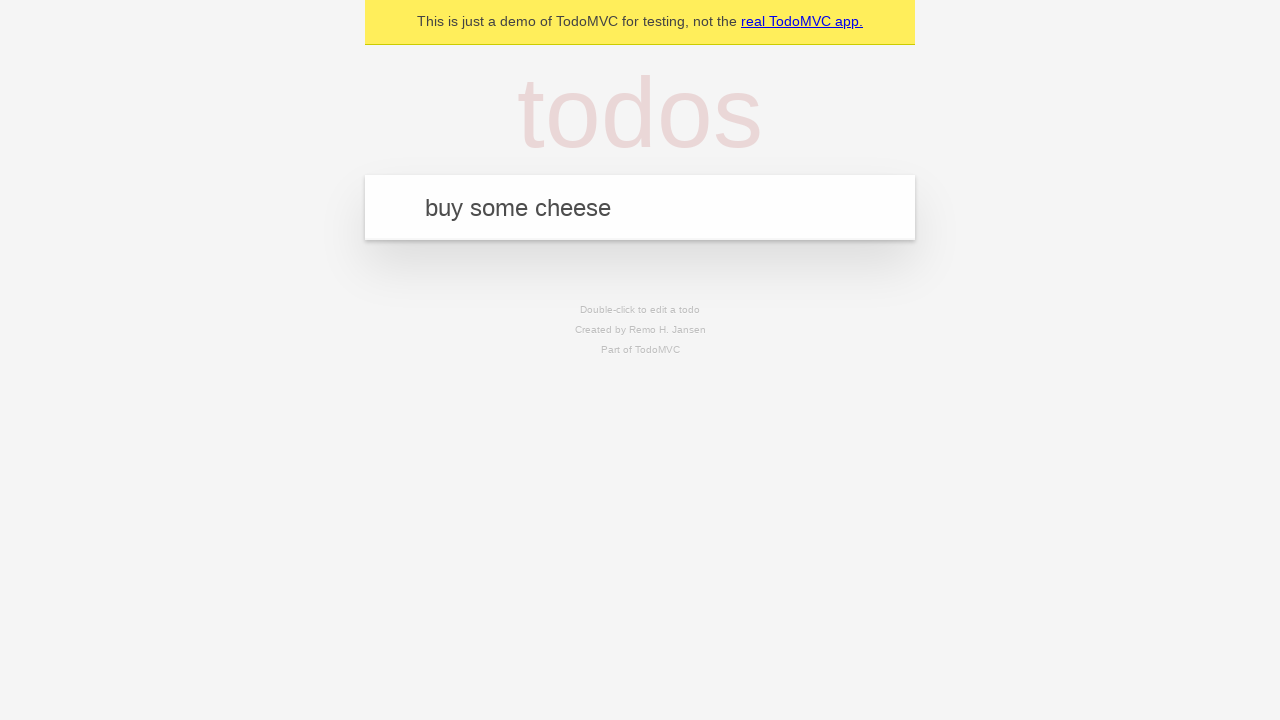

Pressed Enter to add first todo on internal:attr=[placeholder="What needs to be done?"i]
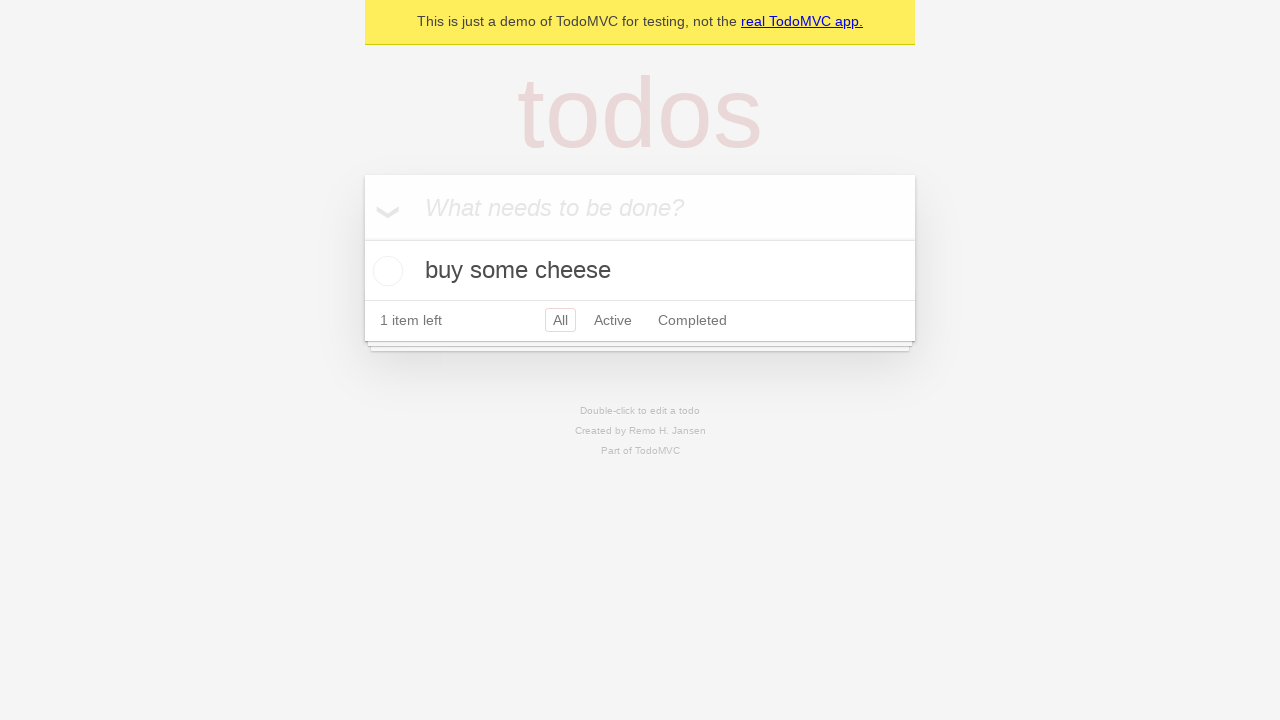

Filled todo input with 'feed the cat' on internal:attr=[placeholder="What needs to be done?"i]
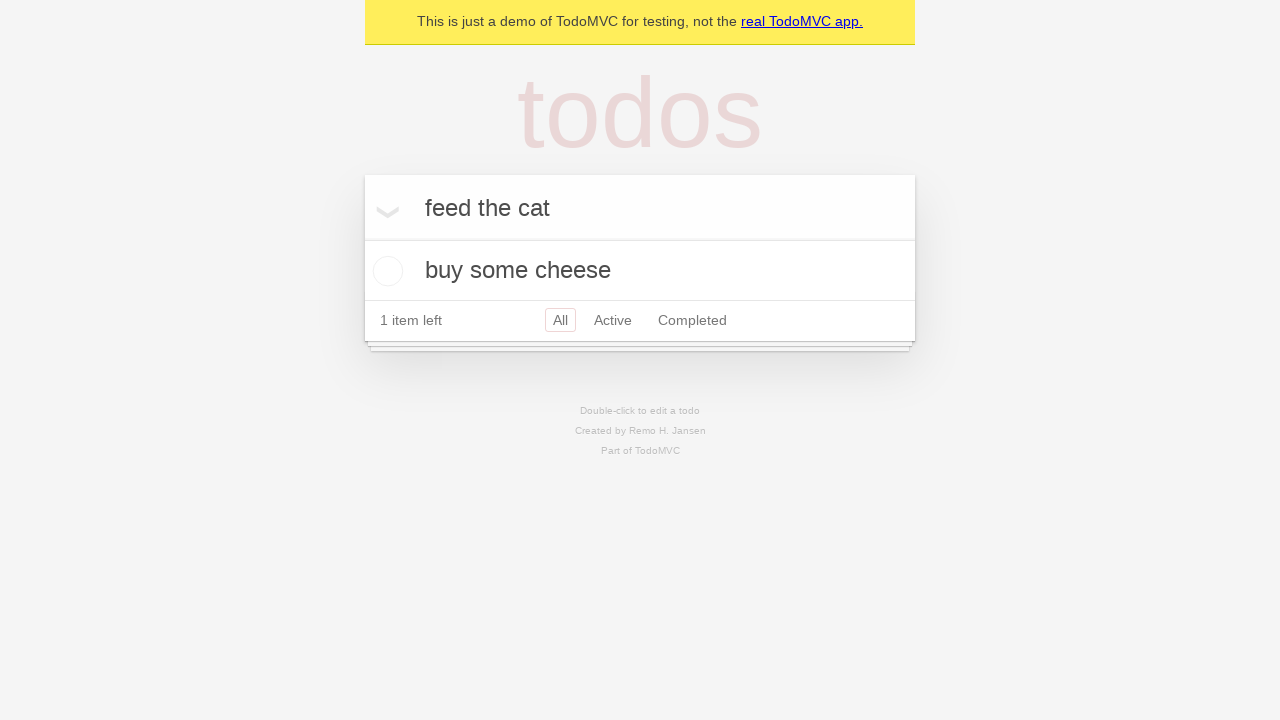

Pressed Enter to add second todo on internal:attr=[placeholder="What needs to be done?"i]
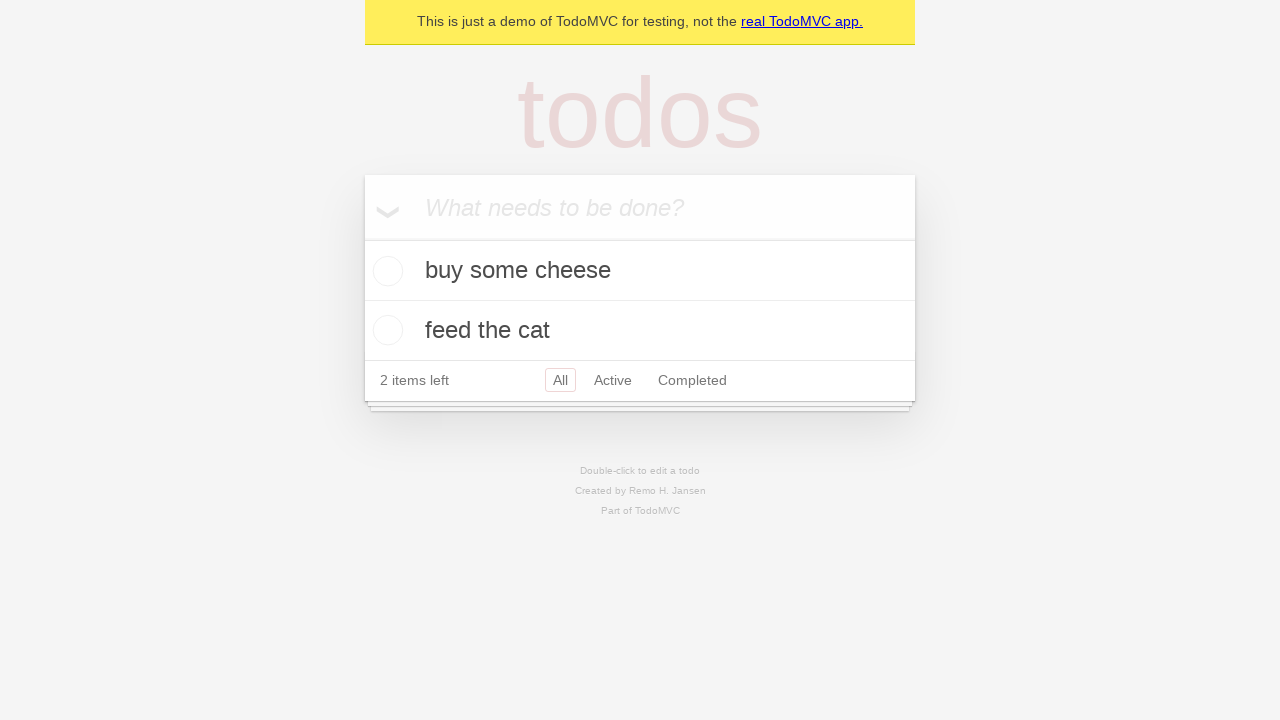

Filled todo input with 'book a doctors appointment' on internal:attr=[placeholder="What needs to be done?"i]
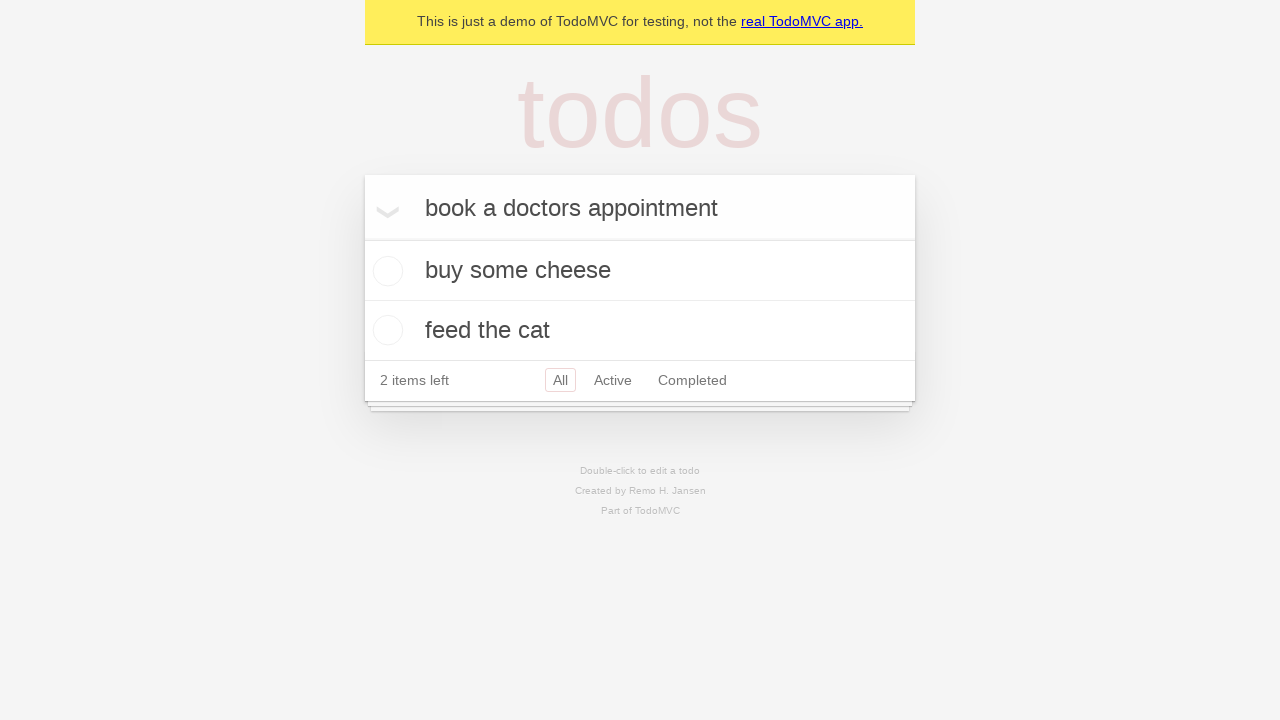

Pressed Enter to add third todo on internal:attr=[placeholder="What needs to be done?"i]
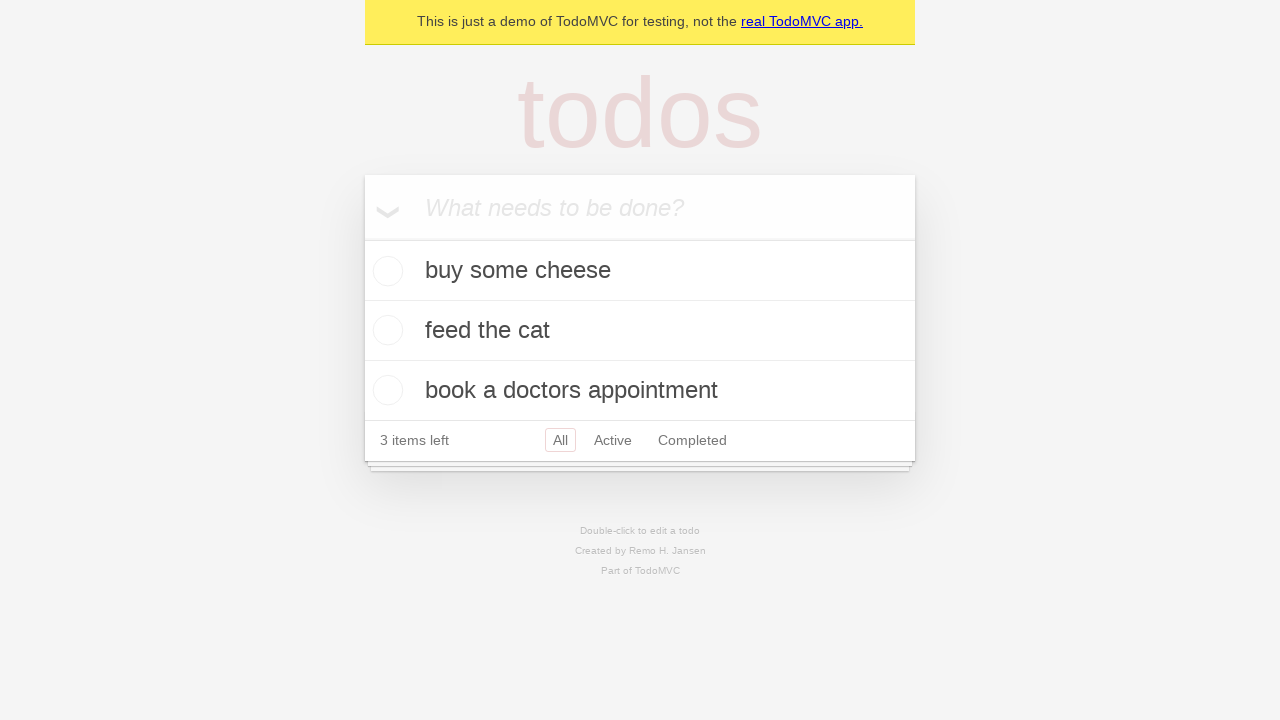

Clicked Active filter link at (613, 440) on internal:role=link[name="Active"i]
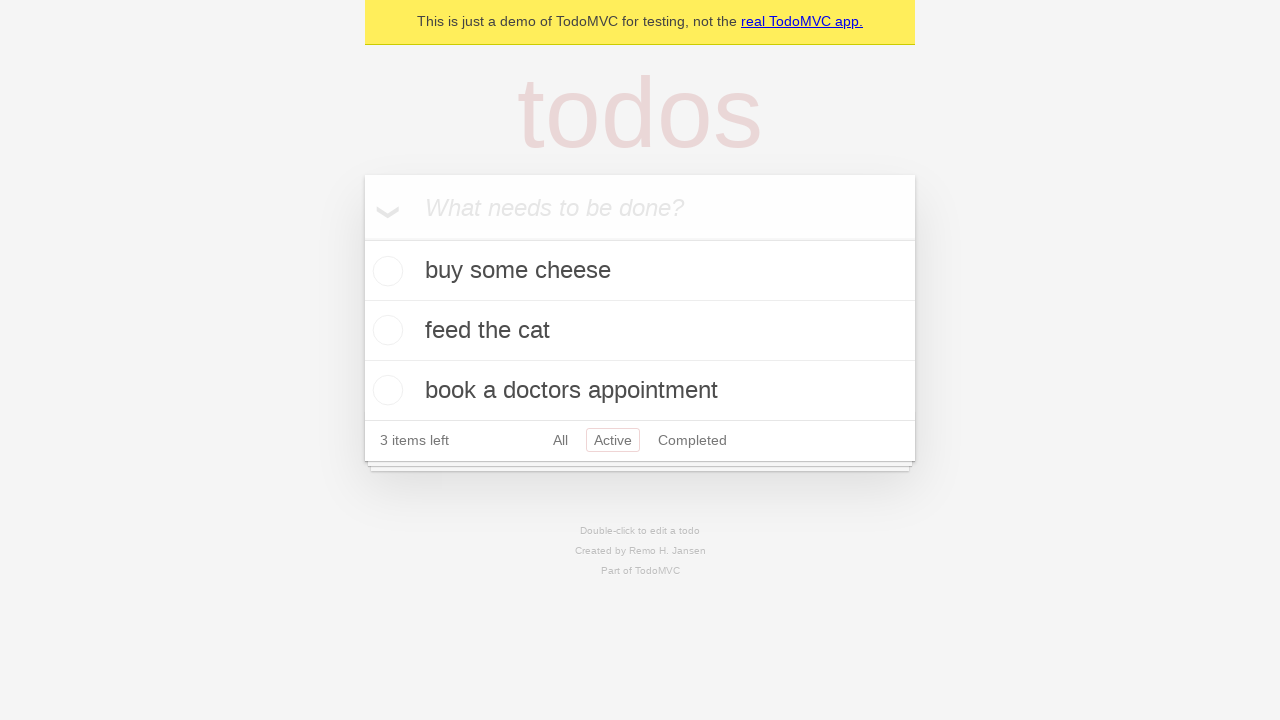

Clicked Completed filter link at (692, 440) on internal:role=link[name="Completed"i]
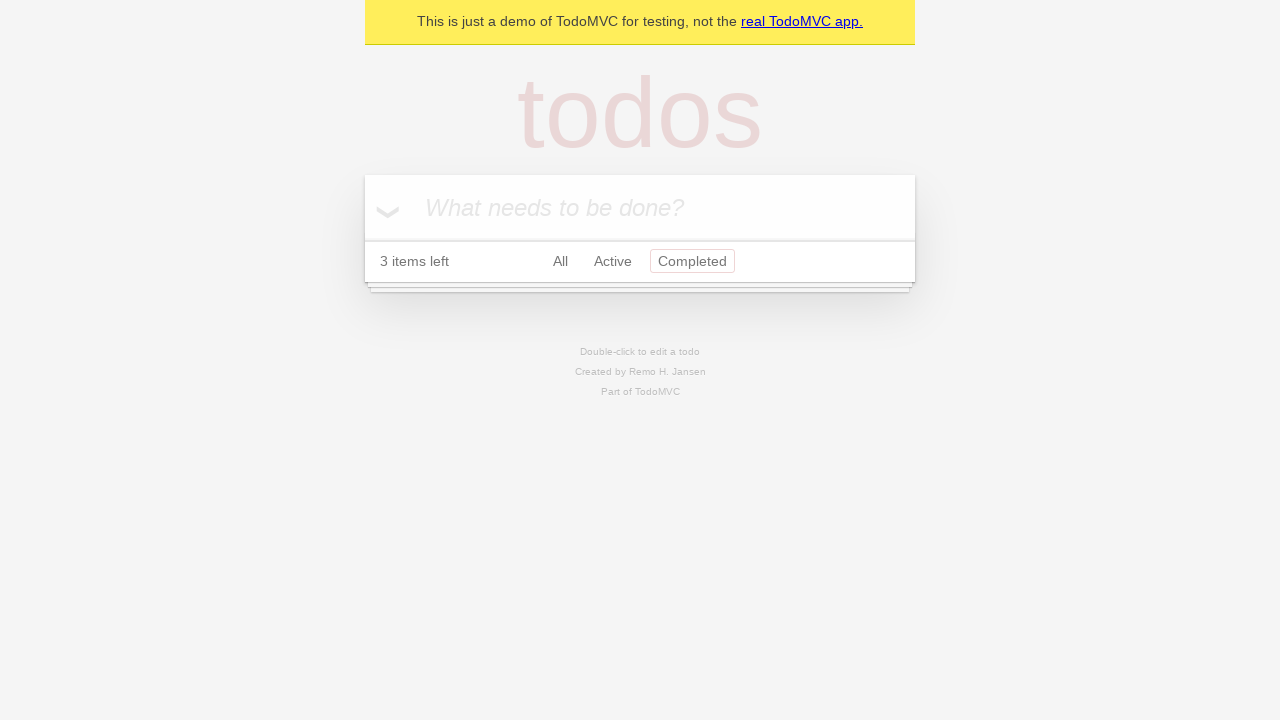

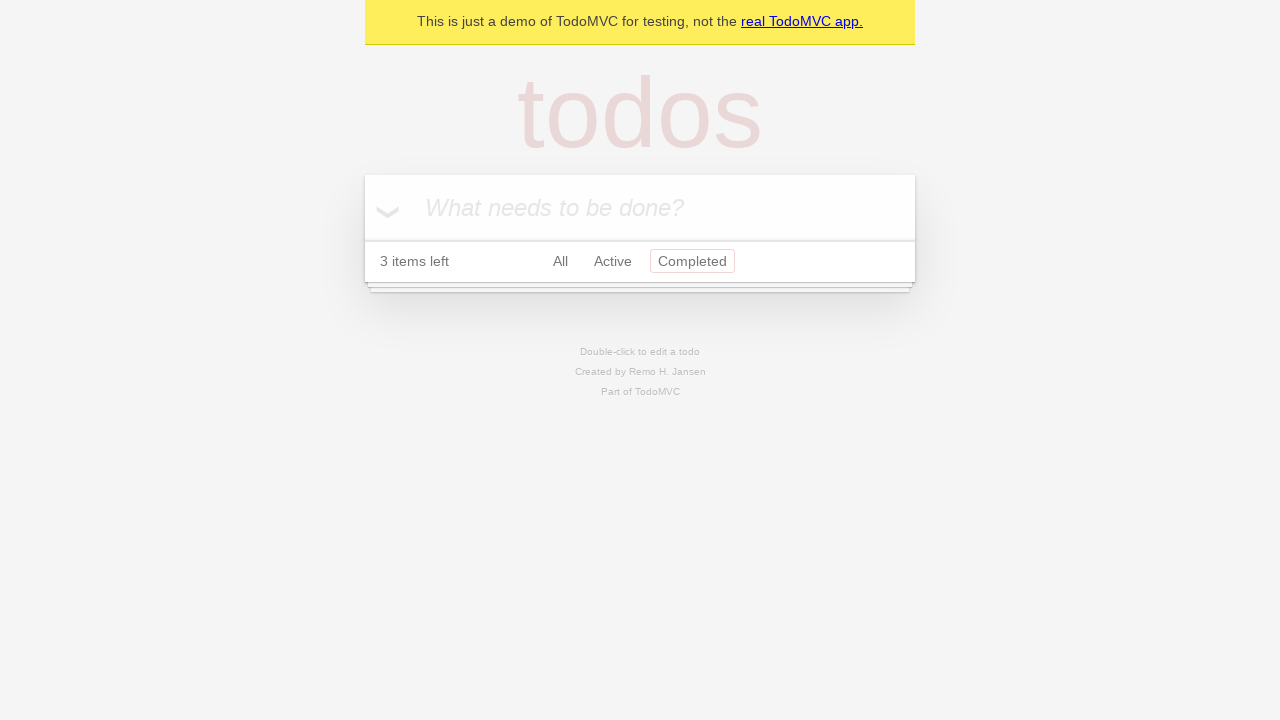